Tests the search functionality by entering a search query and pressing Enter

Starting URL: https://www.redmine.org/

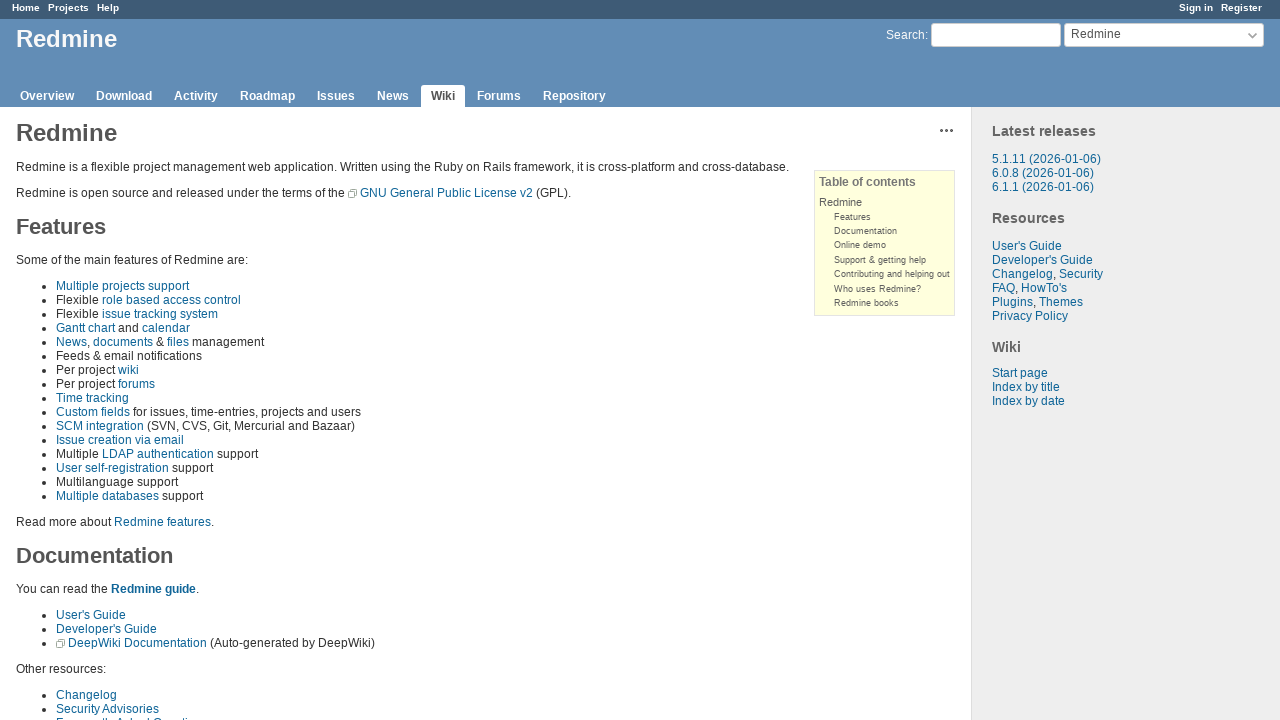

Entered 'Java' in search field on #q
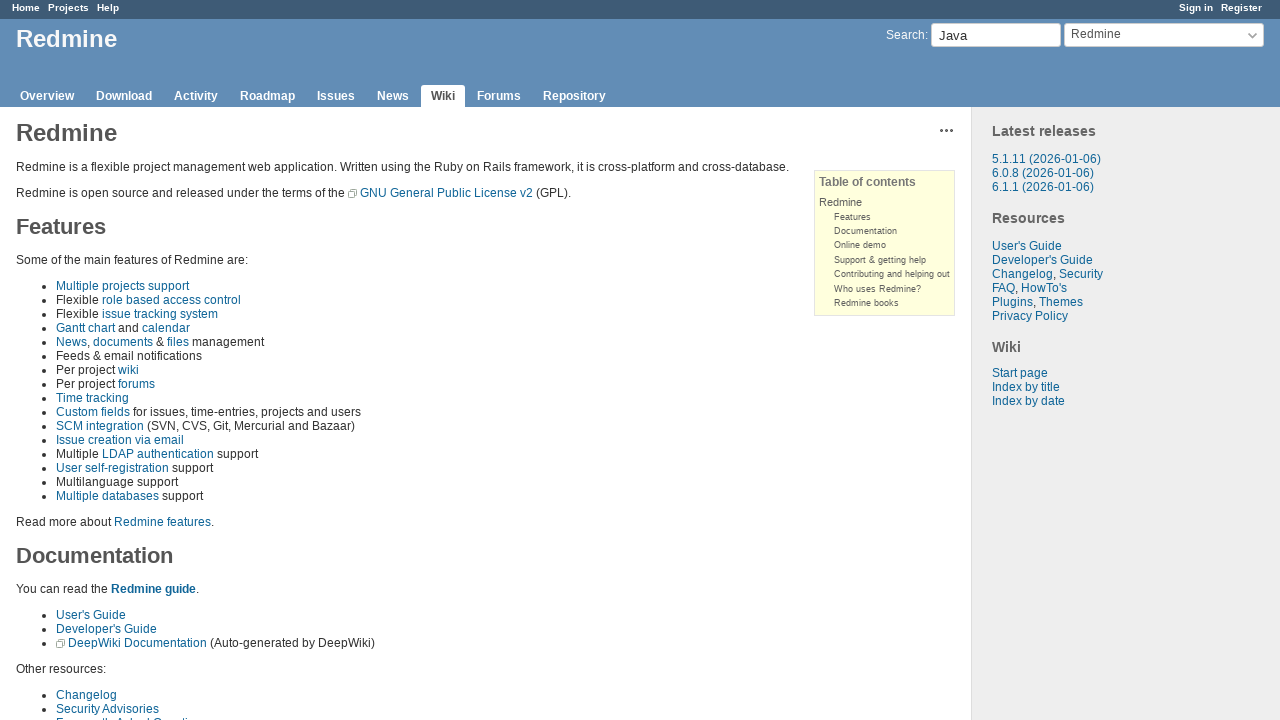

Pressed Enter to submit search query on #q
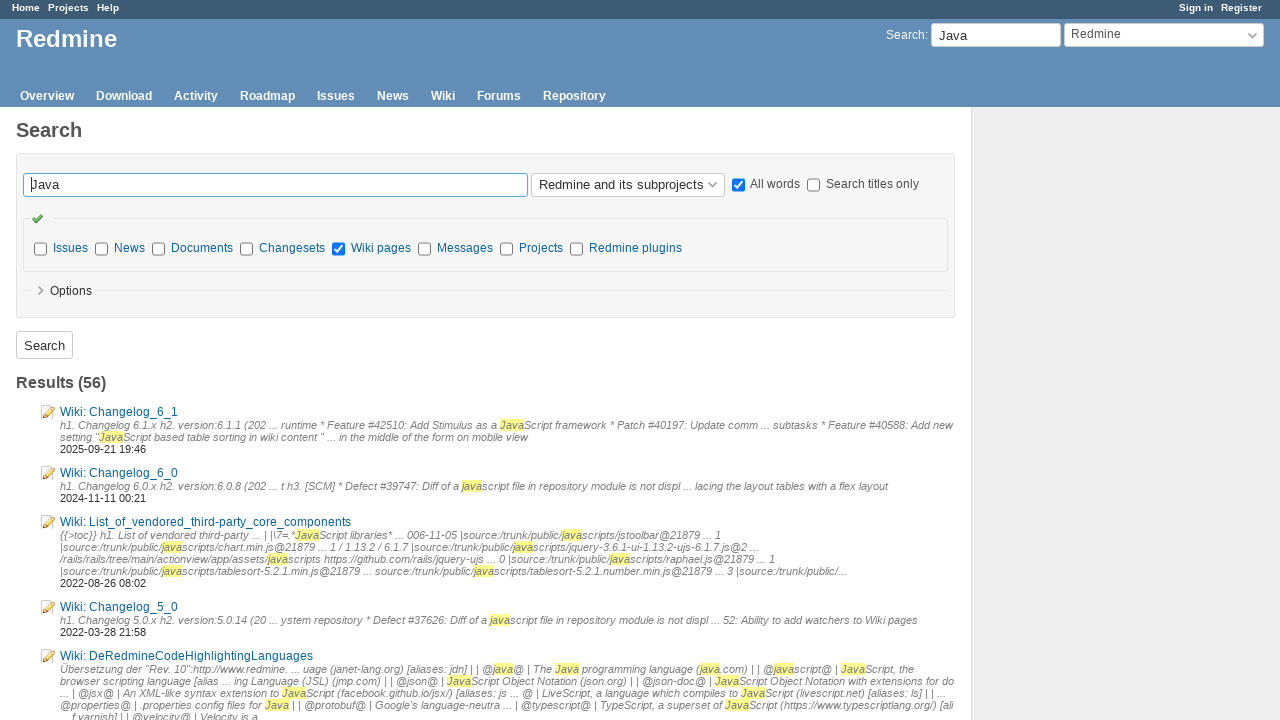

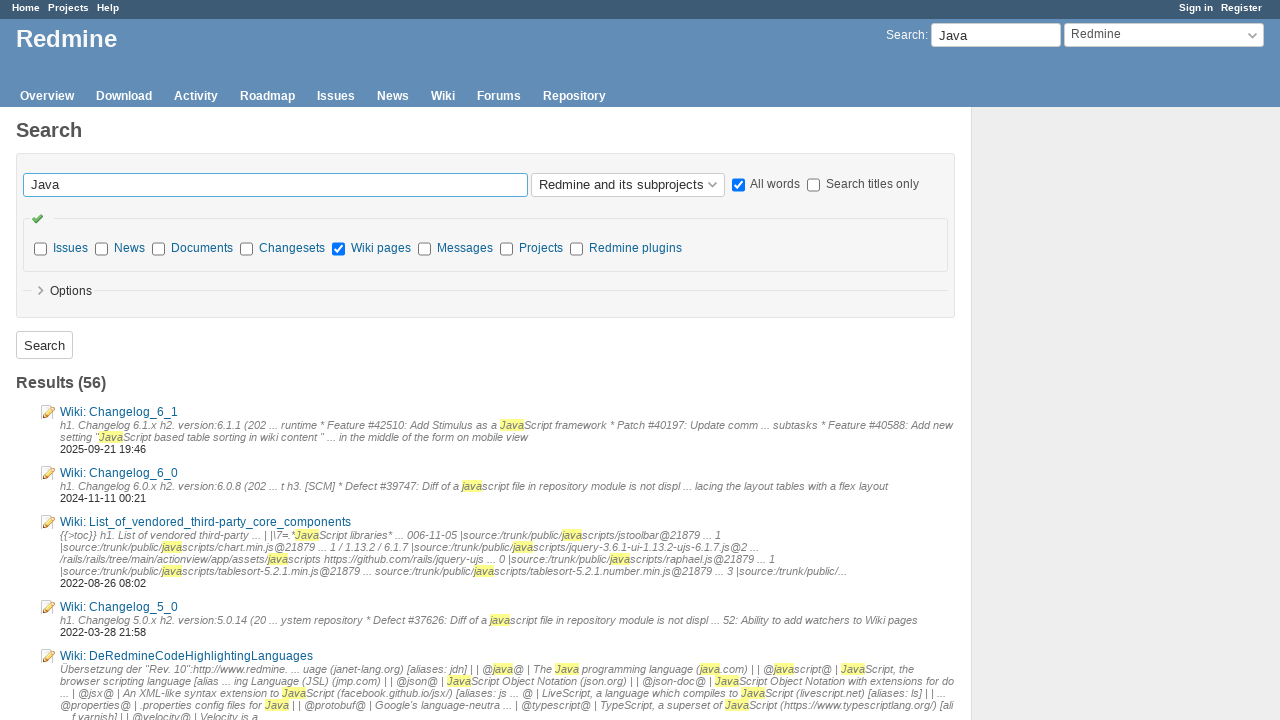